Tests JavaScript alert handling by triggering different types of alerts (basic alert, confirm, and prompt) and interacting with them

Starting URL: https://the-internet.herokuapp.com/javascript_alerts

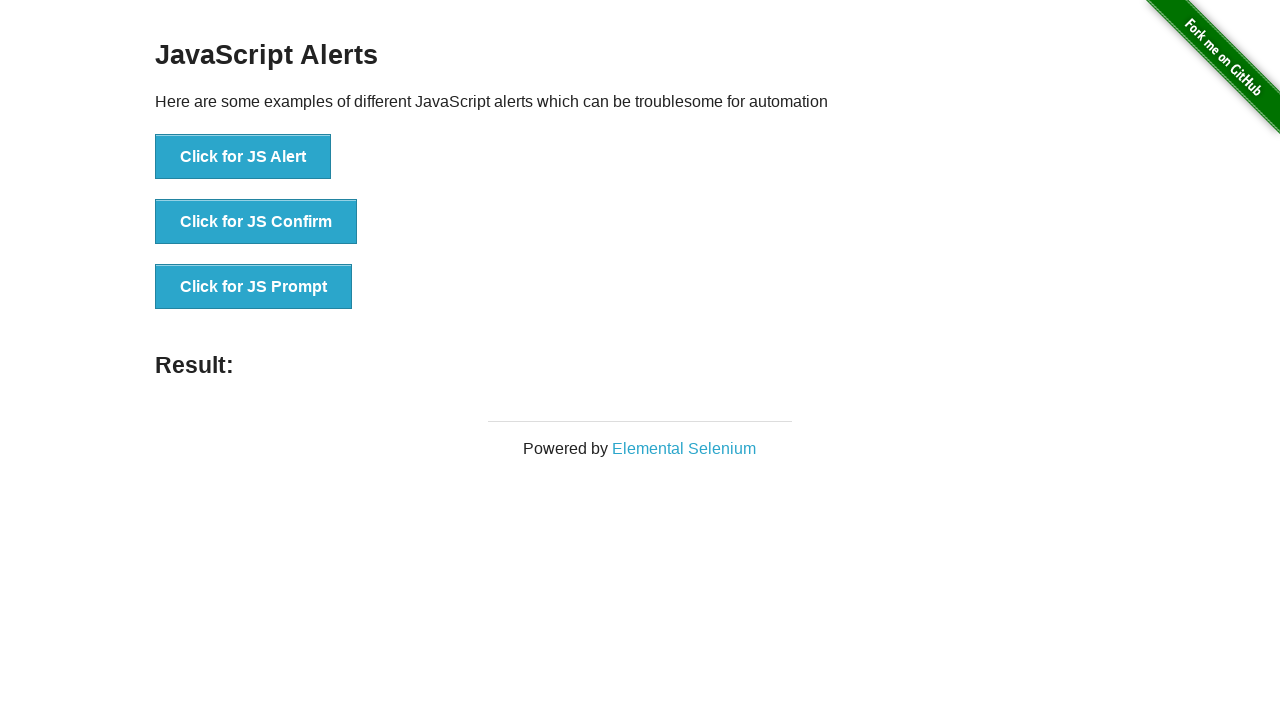

Clicked 'Click for JS Alert' button to trigger basic alert at (243, 157) on xpath=//button[text()='Click for JS Alert']
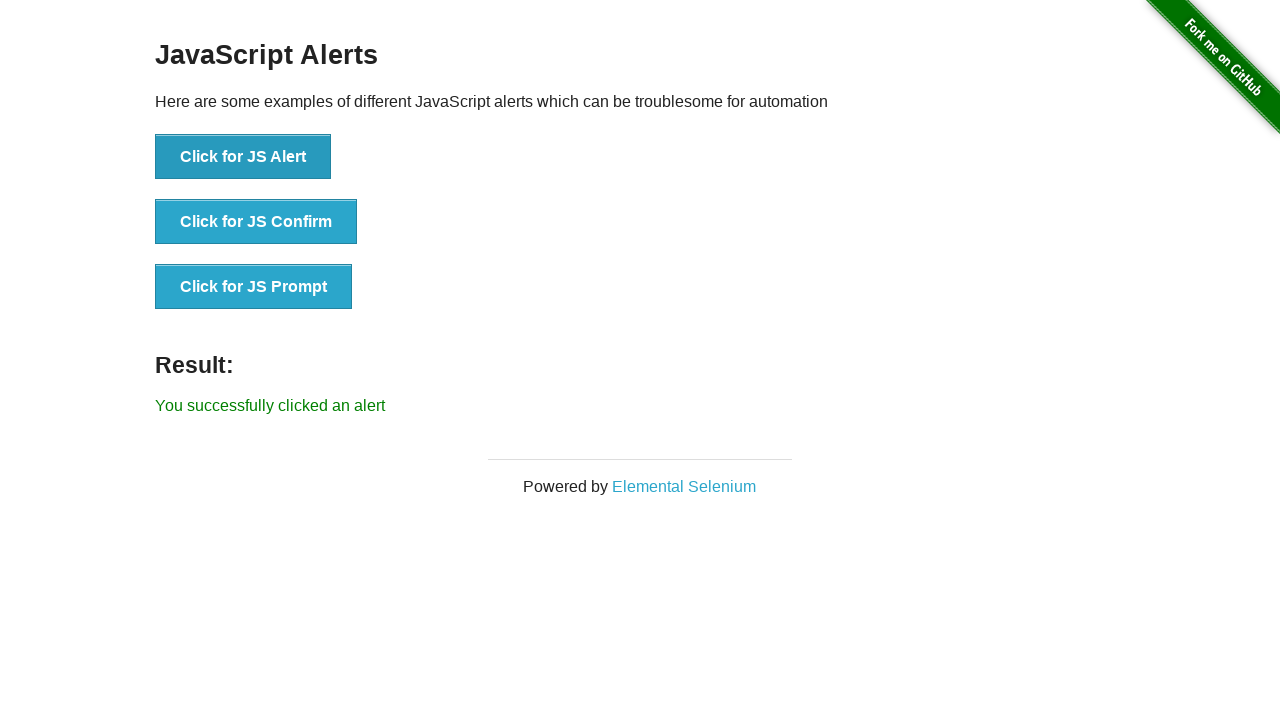

Set up dialog handler to accept the alert
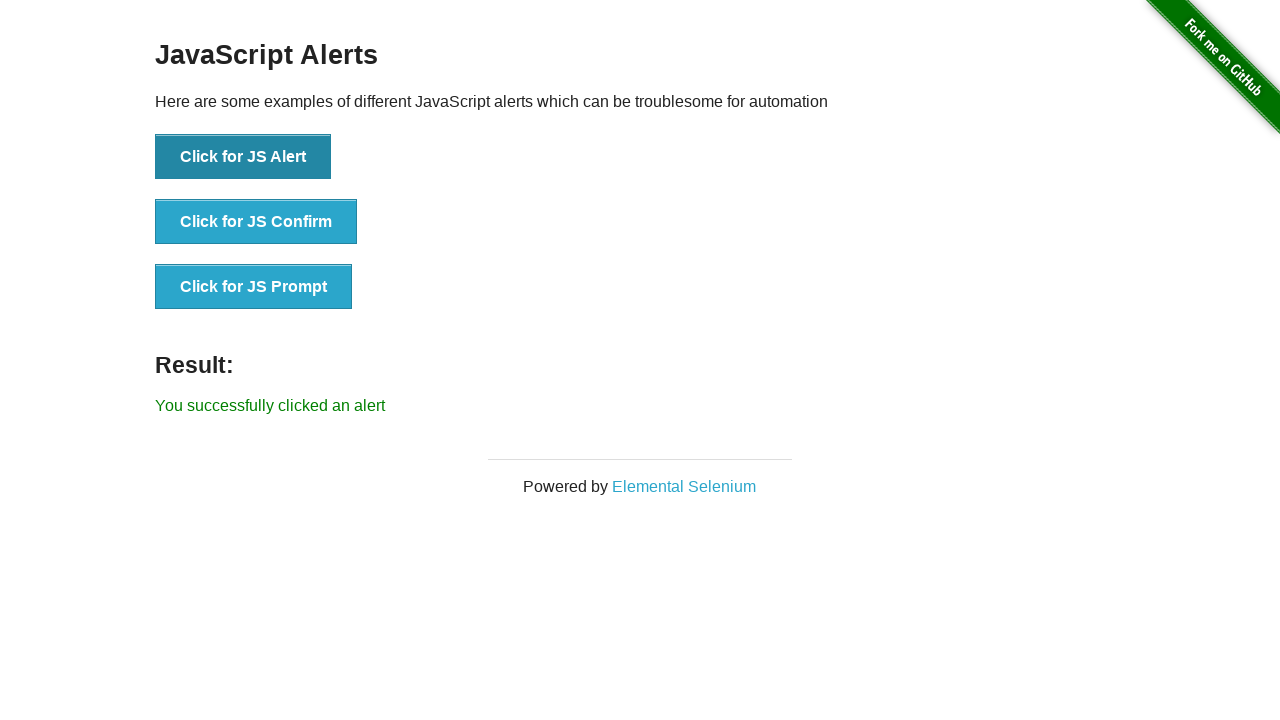

Clicked 'Click for JS Alert' button again to trigger another alert at (243, 157) on xpath=//button[text()='Click for JS Alert']
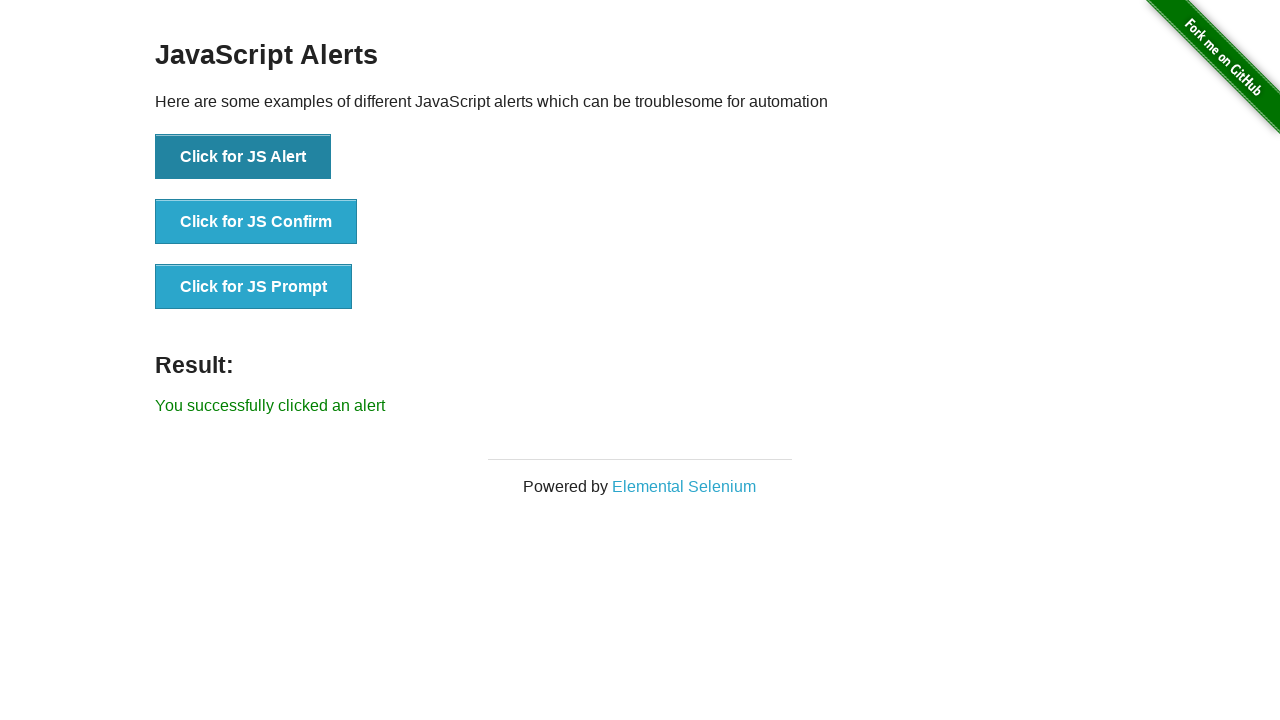

Set up dialog handler to dismiss the alert
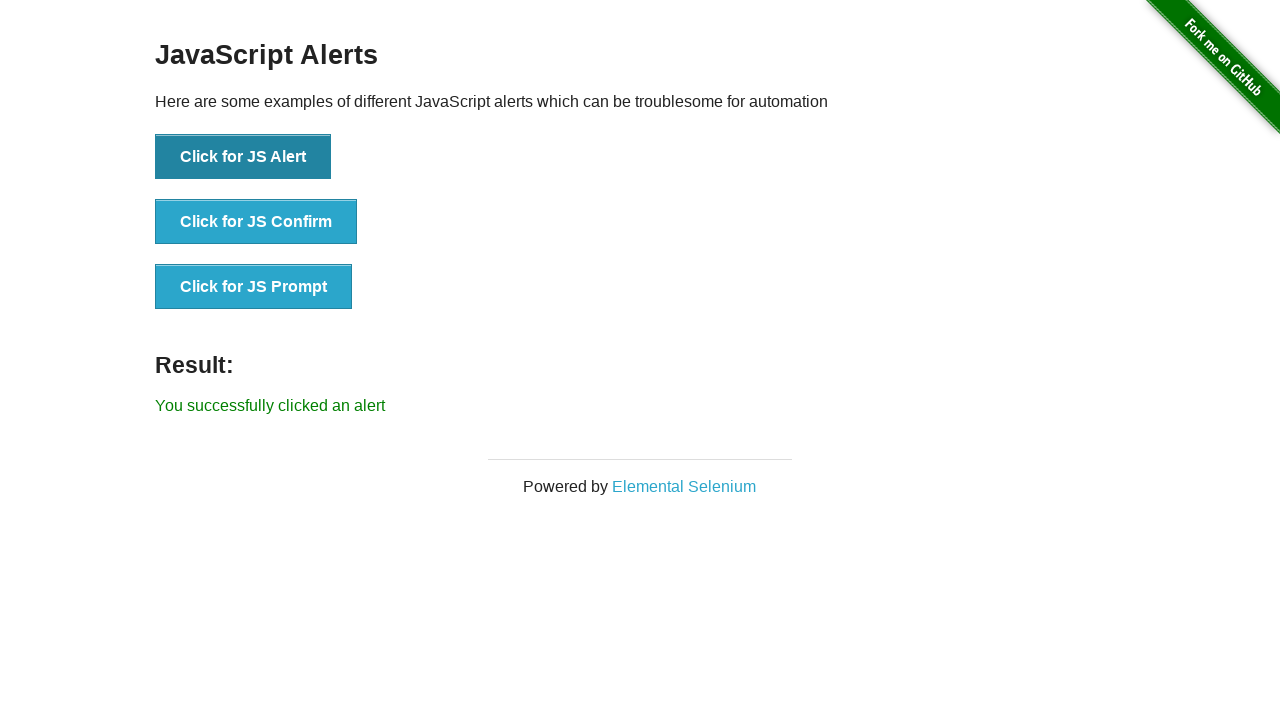

Clicked 'Click for JS Prompt' button to trigger prompt dialog at (254, 287) on xpath=//button[text()='Click for JS Prompt']
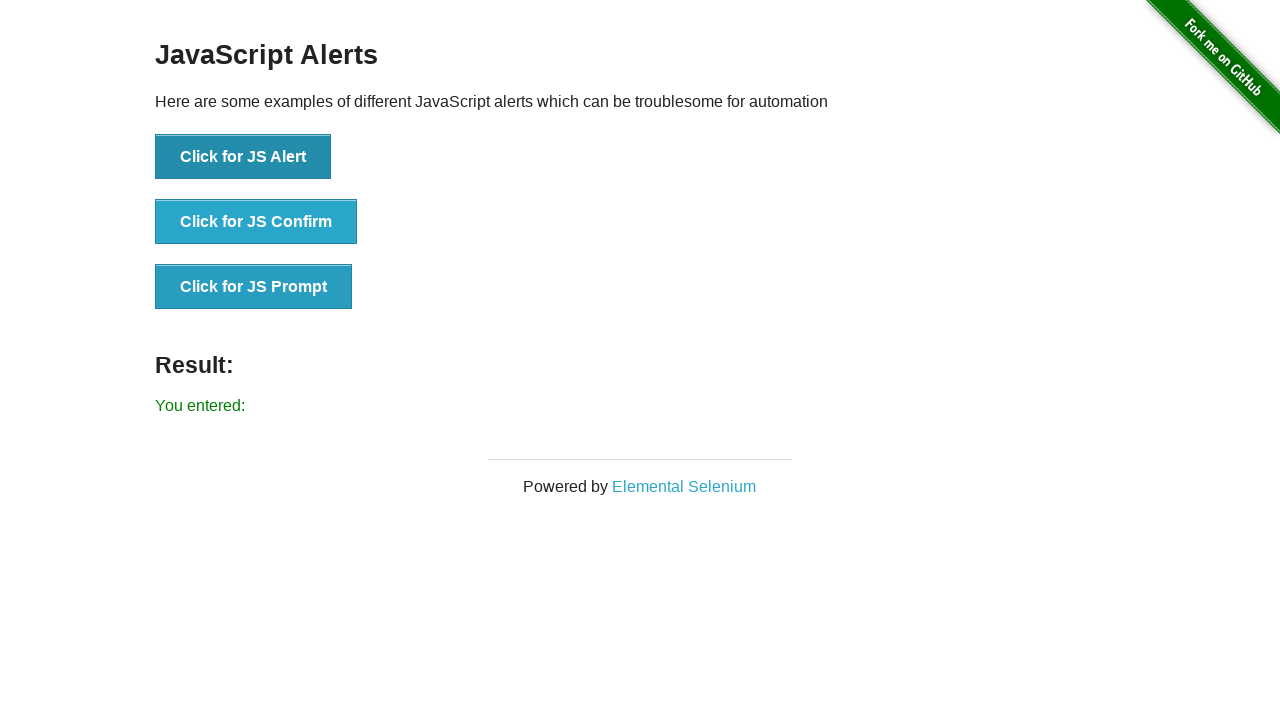

Set up dialog handler to accept prompt with text 'Testing 123'
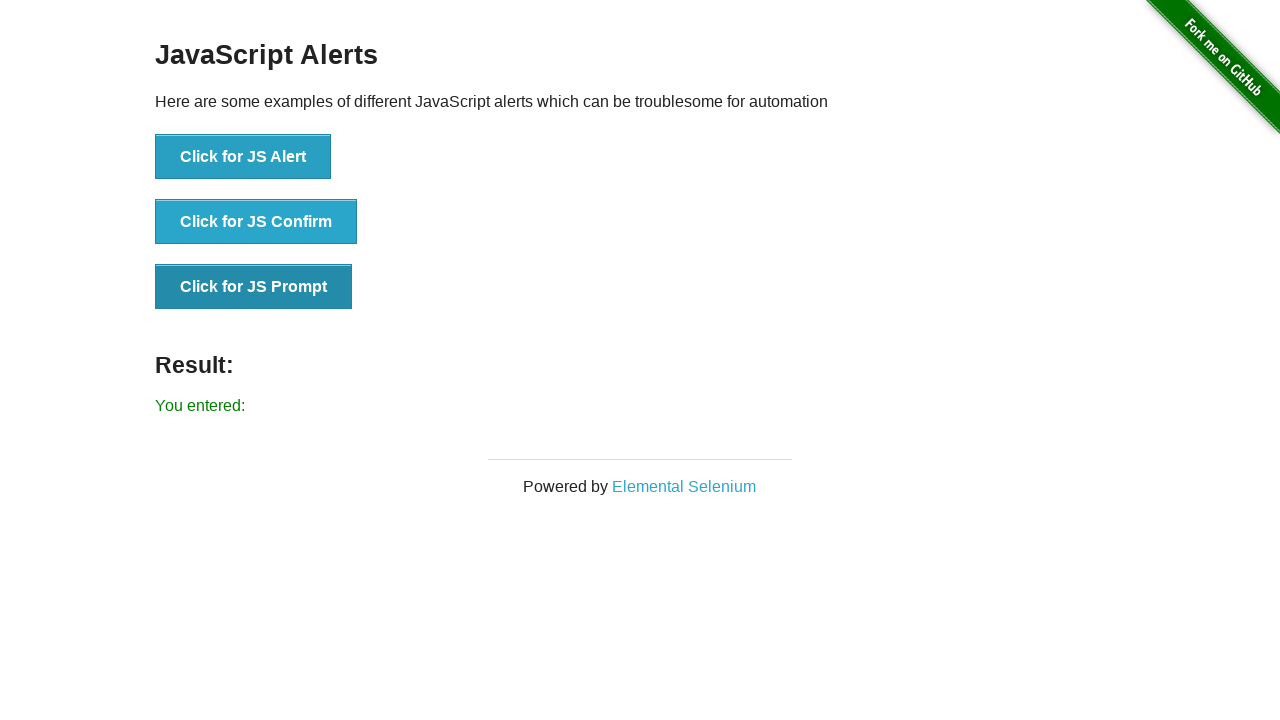

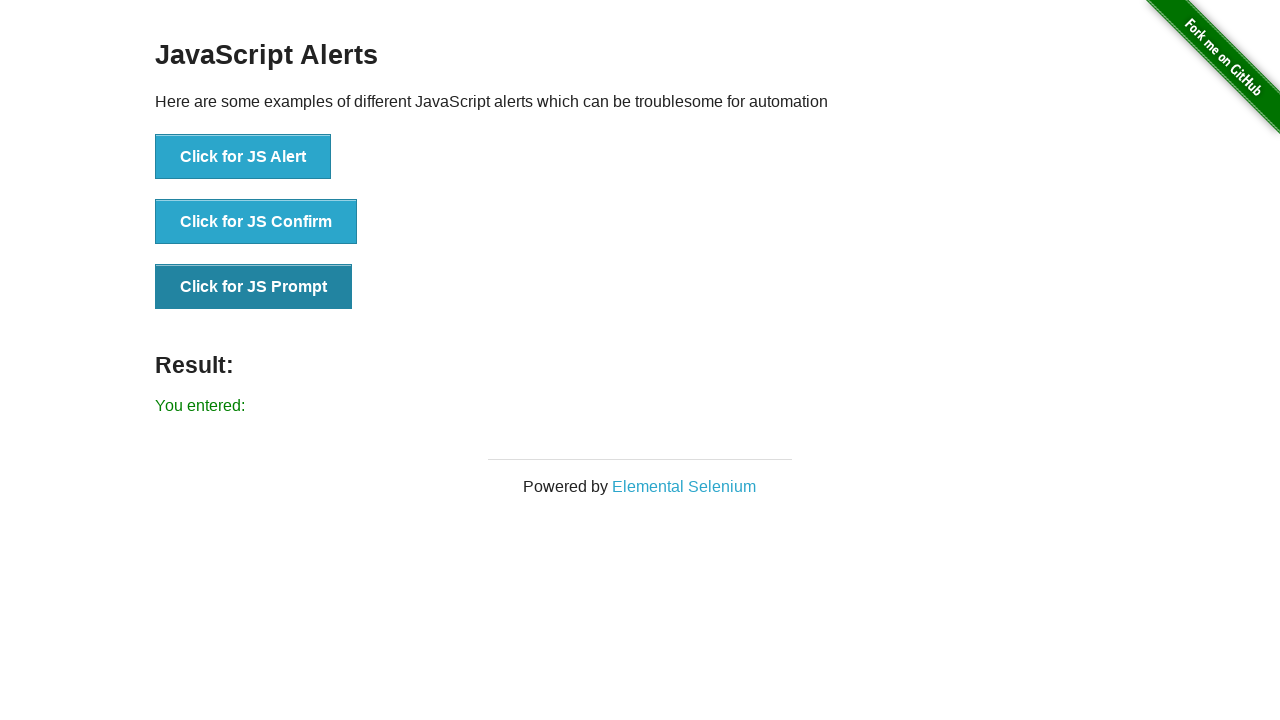